Navigates through FEMA's Map Service Center advanced search by selecting jurisdiction dropdowns (state, county, community), performing a search, and expanding result tree nodes to view available flood hazard data.

Starting URL: https://msc.fema.gov/portal/advanceSearch

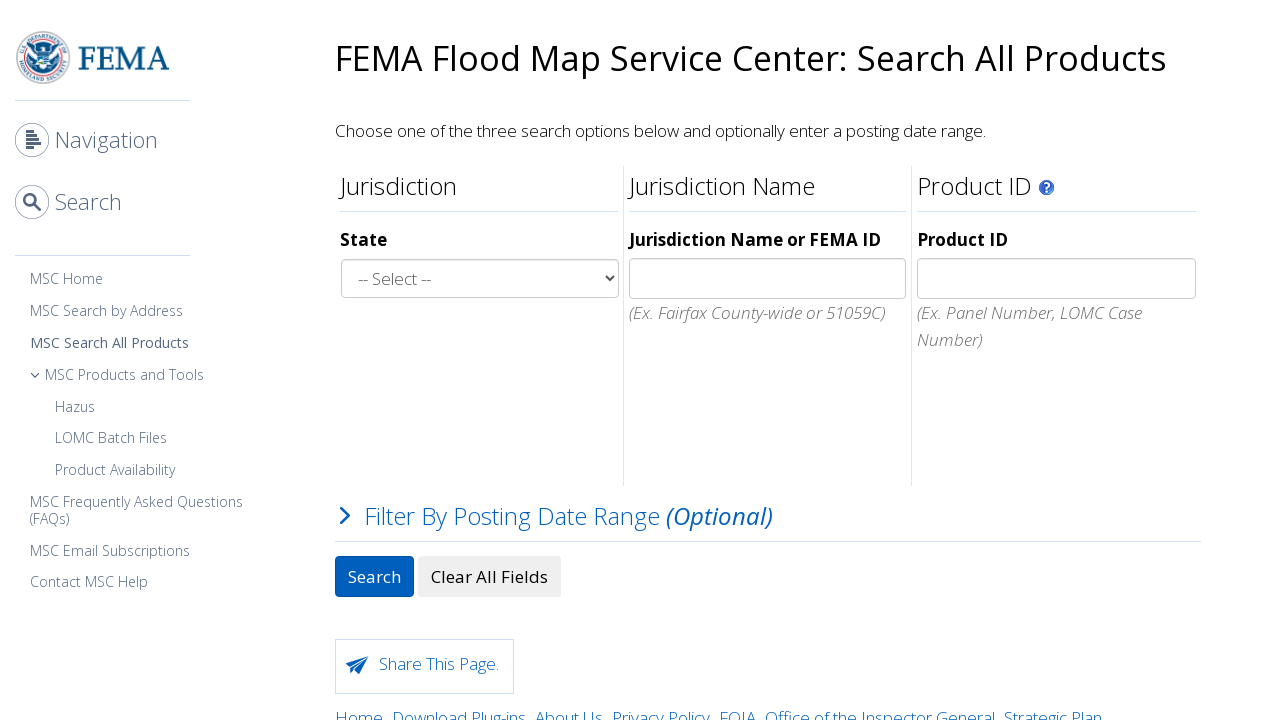

State dropdown selector became visible
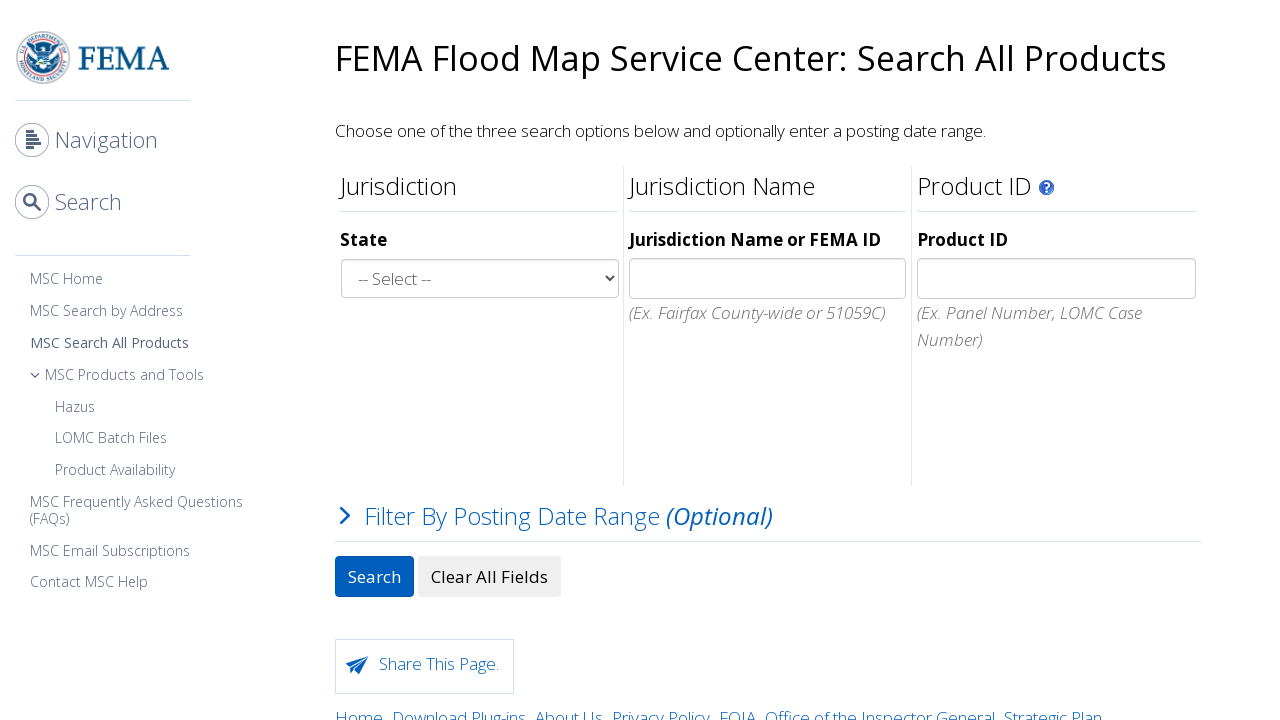

Selected California (06) from state dropdown on #selstate
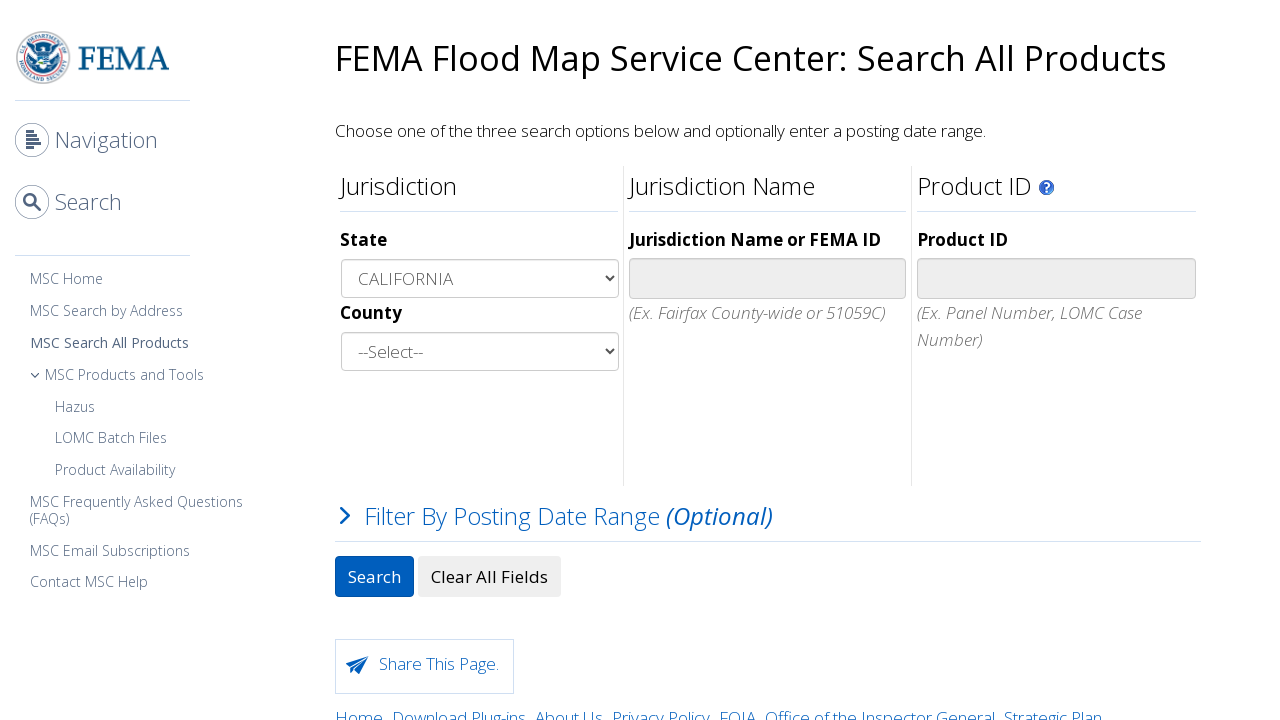

Waited 1500ms for state selection to process
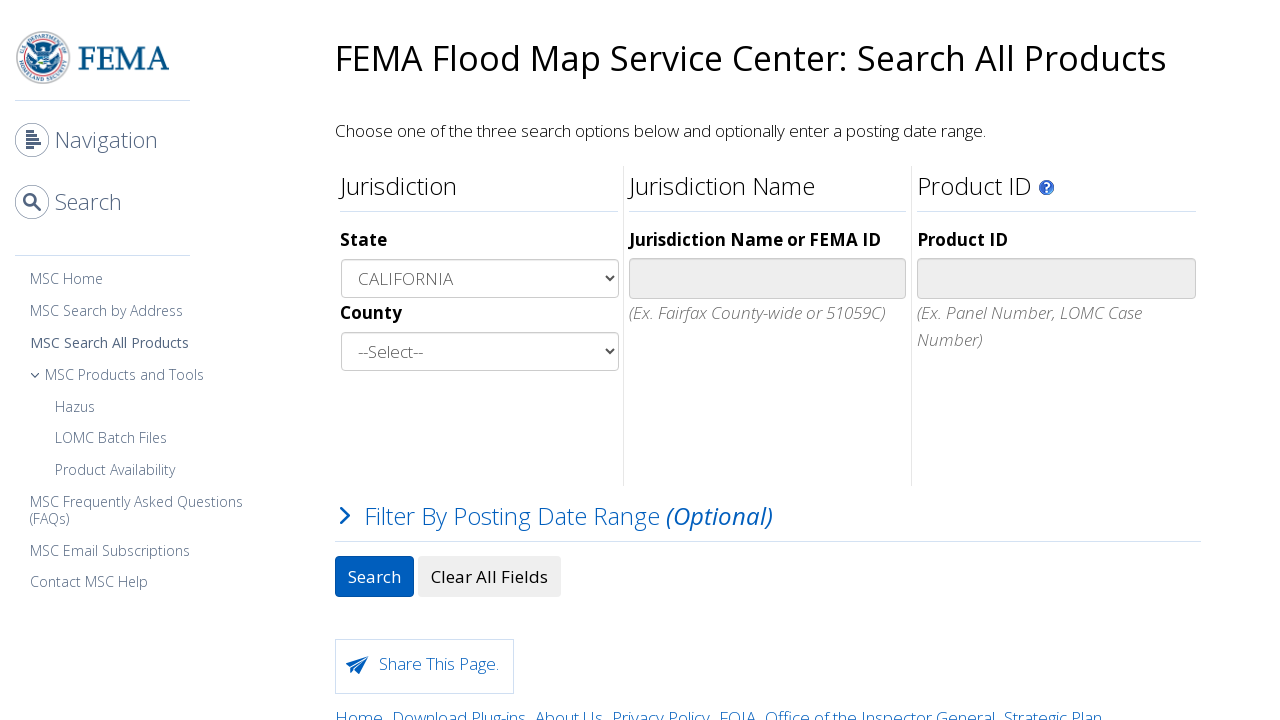

County dropdown selector became visible
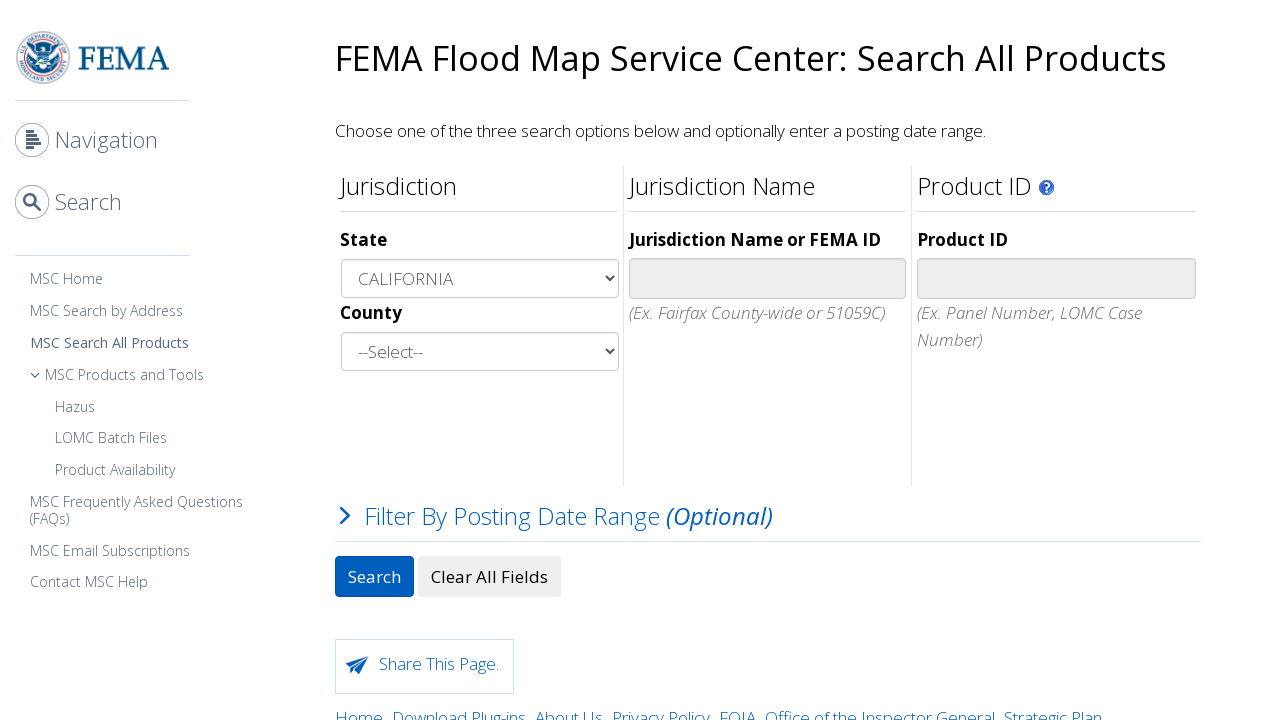

Selected Los Angeles County (06037) from county dropdown on #selcounty
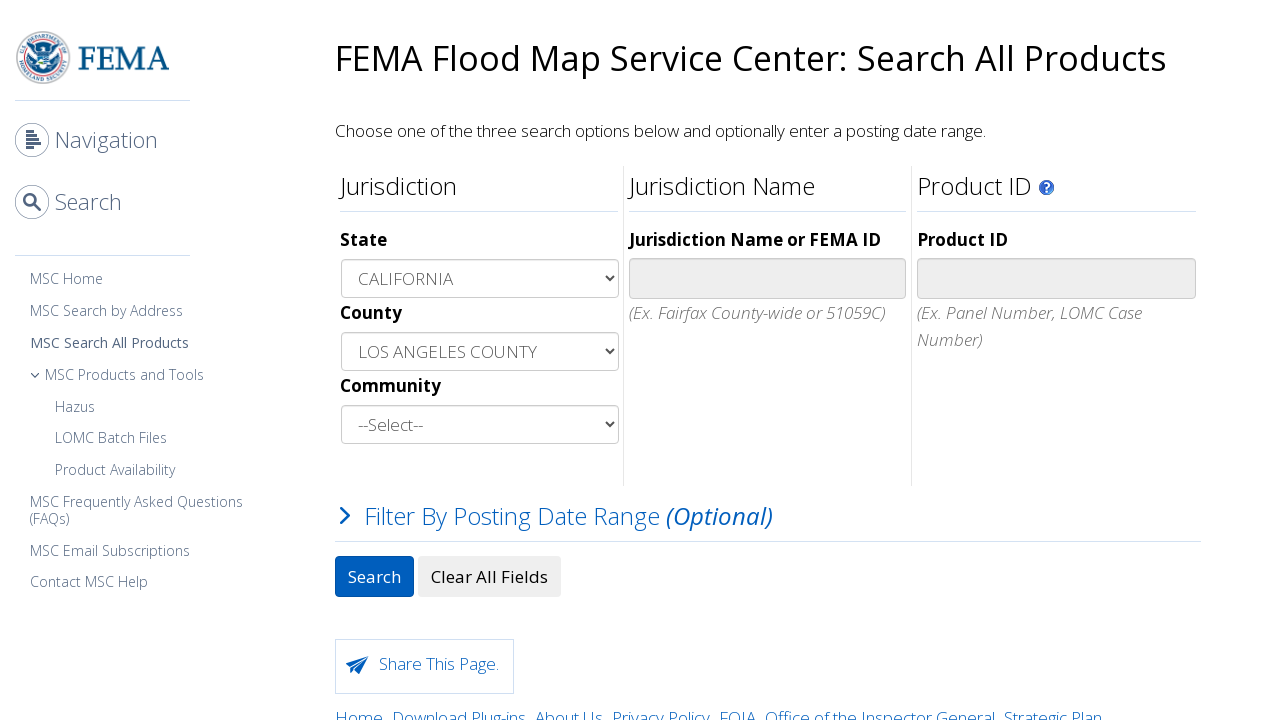

Waited 1500ms for county selection to process
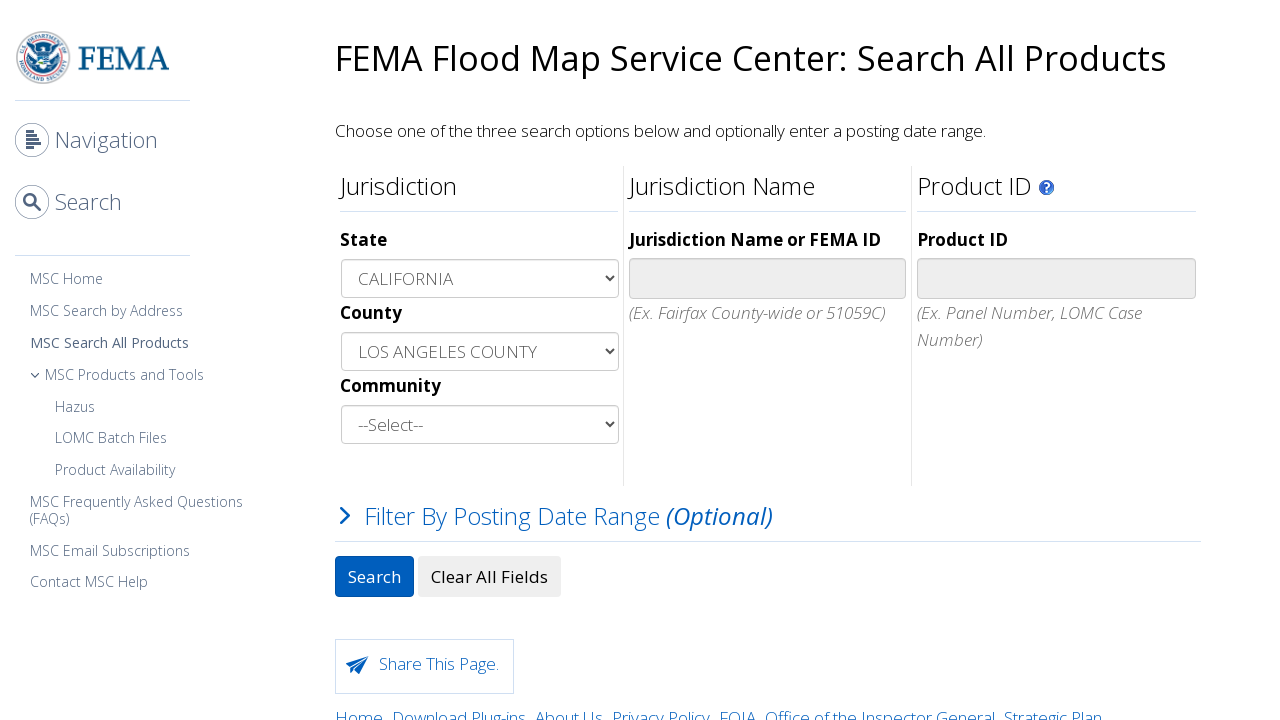

Community dropdown selector became visible
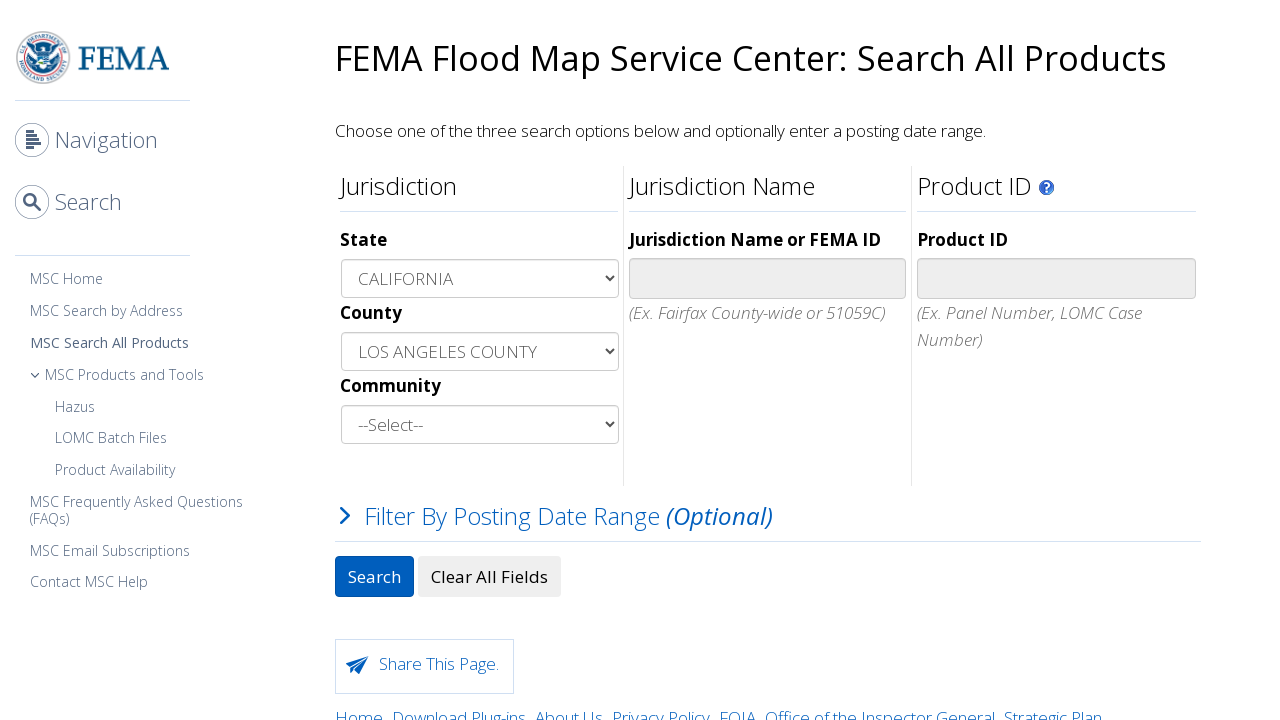

Selected community (06037C) from community dropdown on #selcommunity
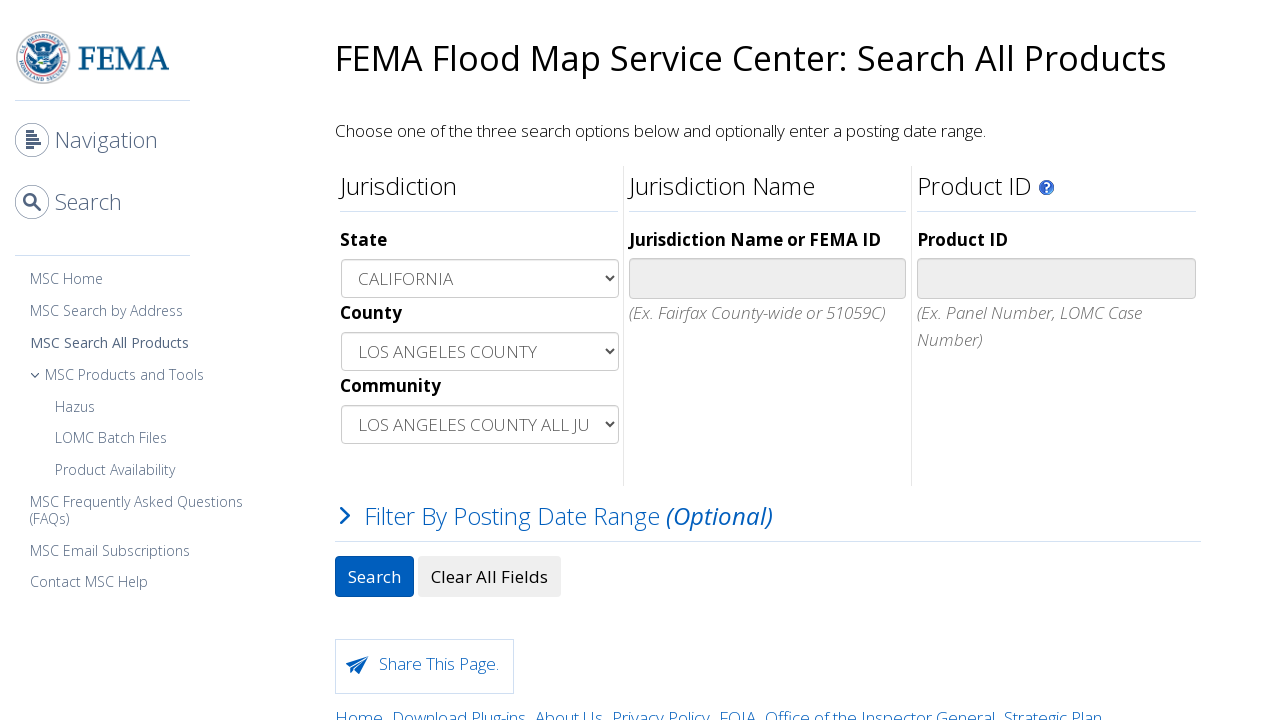

Waited 1500ms for community selection to process
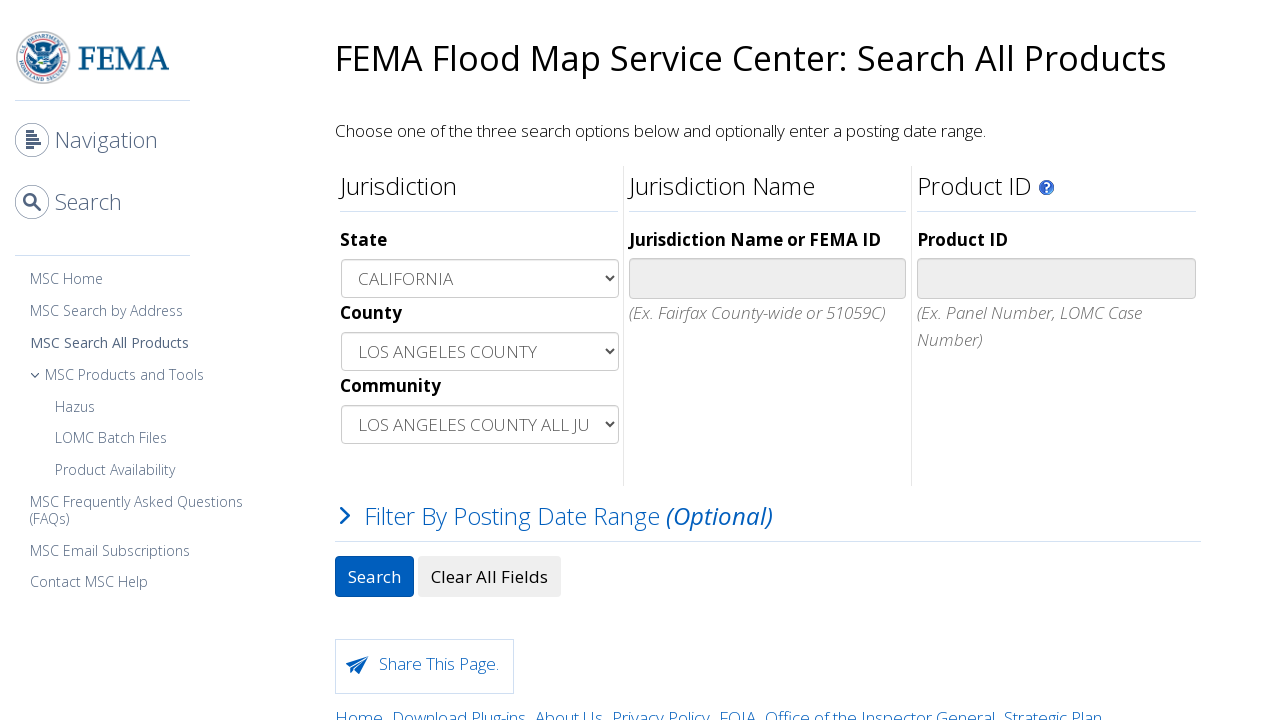

Main search button became visible
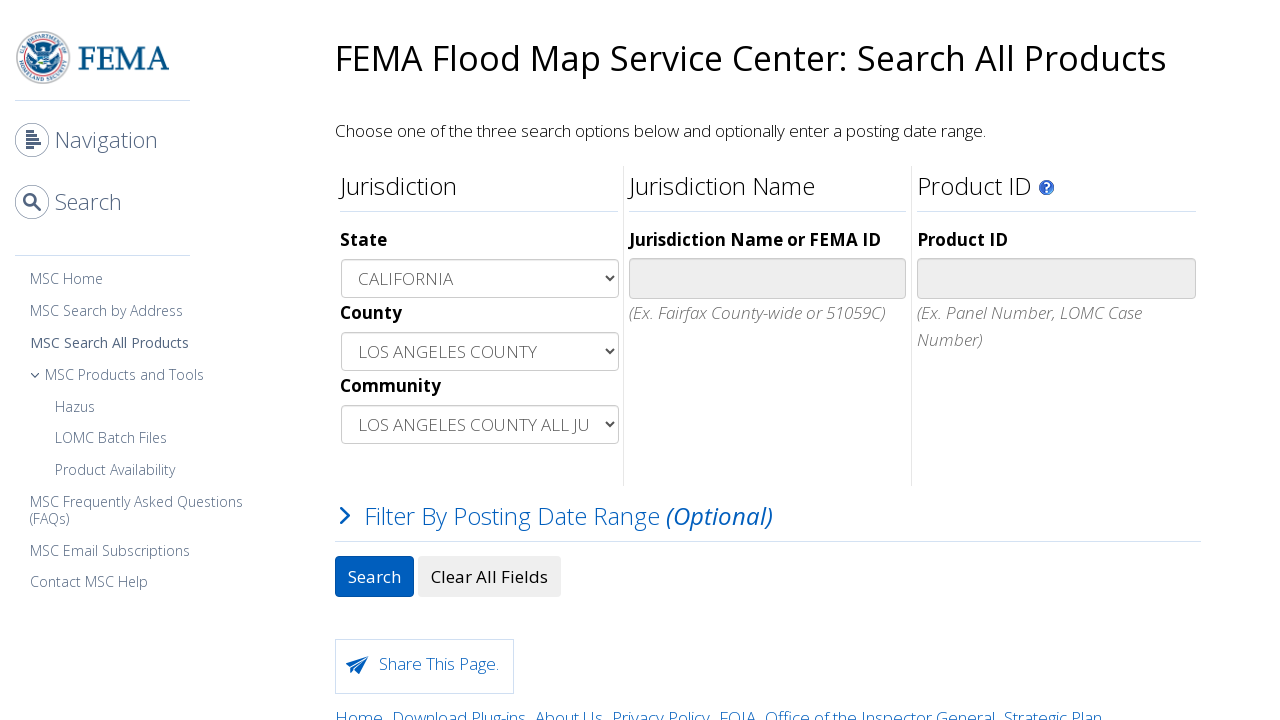

Clicked main search button to execute advanced search at (374, 576) on #mainSearch
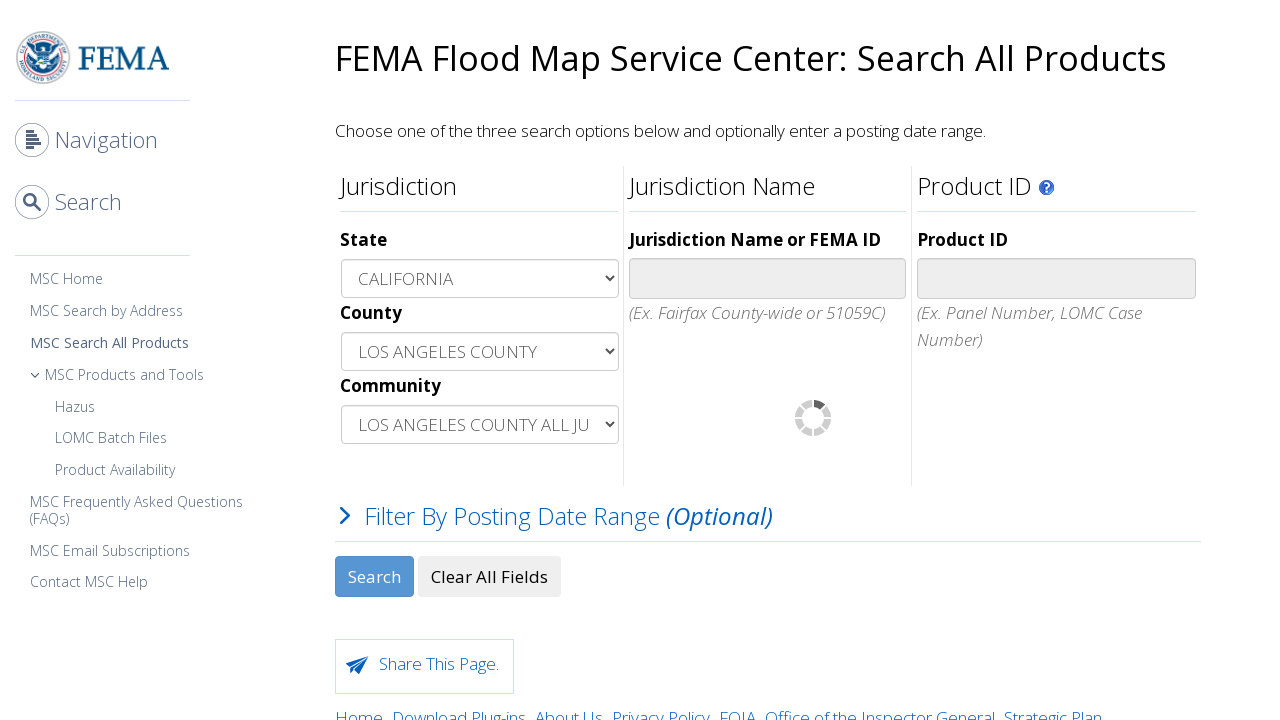

Waited 1500ms for search results to load
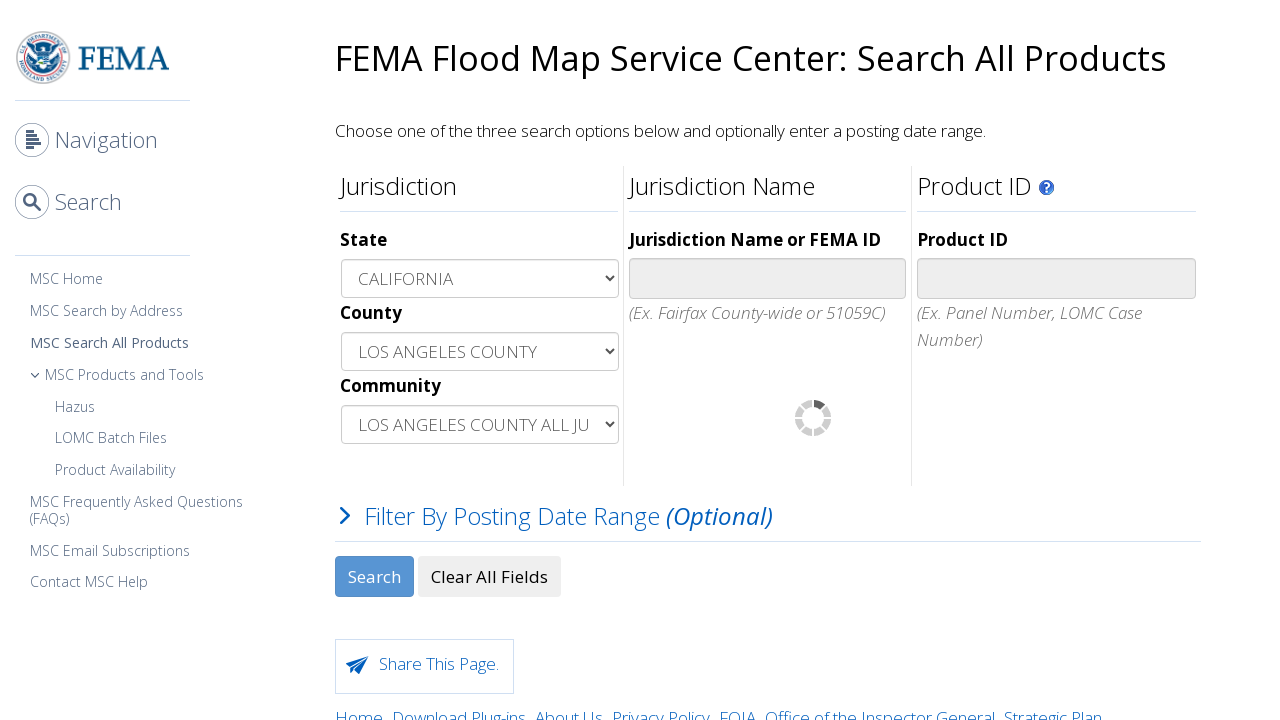

Effective root node in results tree became visible
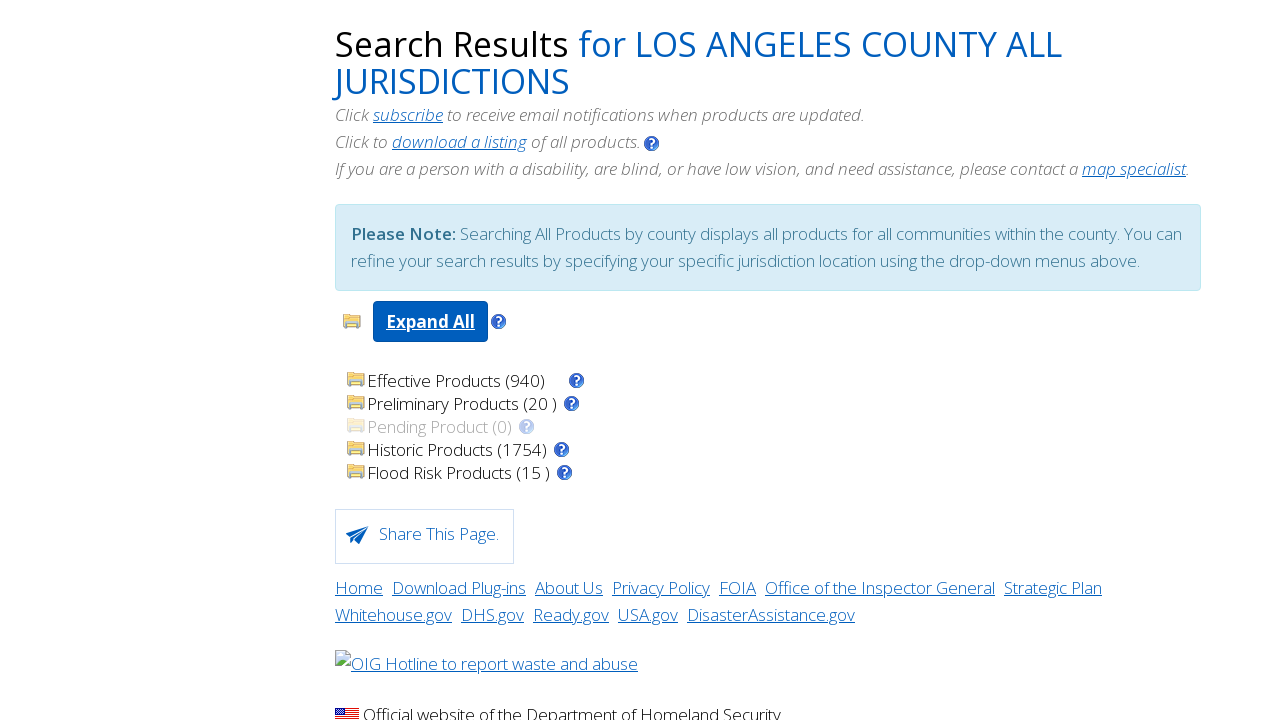

Clicked effective root node to expand results tree at (768, 380) on #eff_root
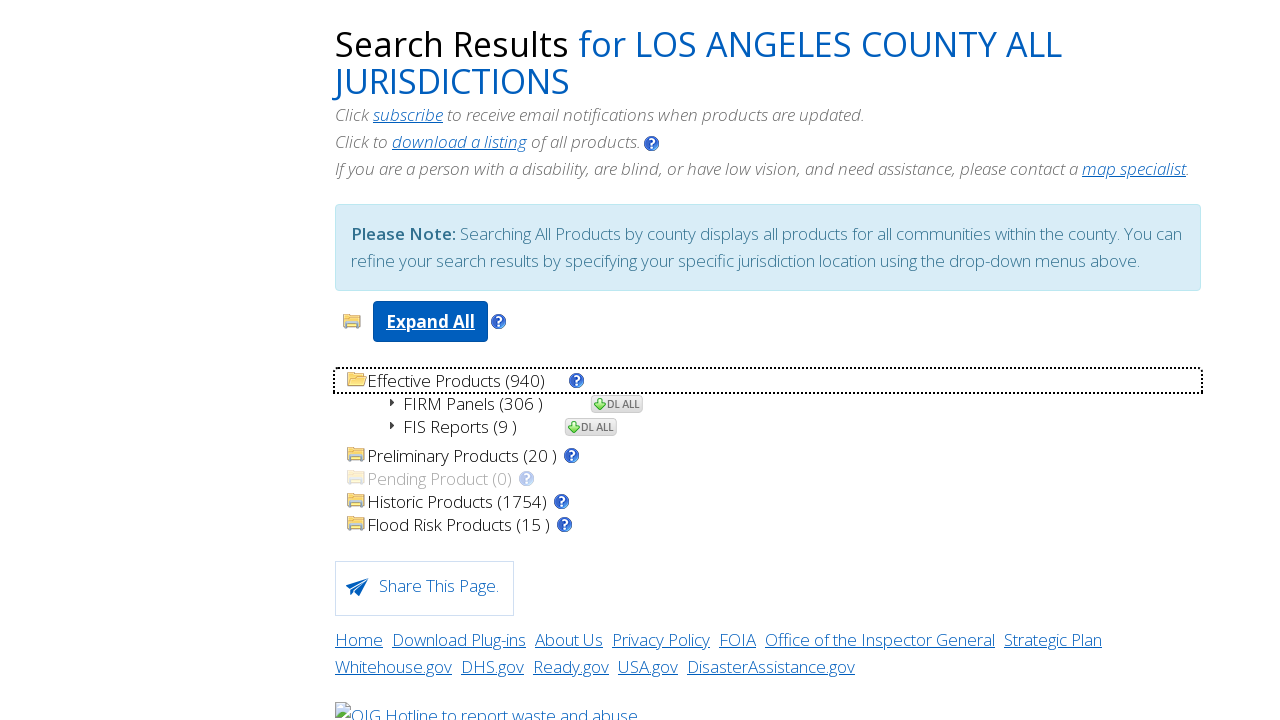

Waited 1500ms for effective root node to expand
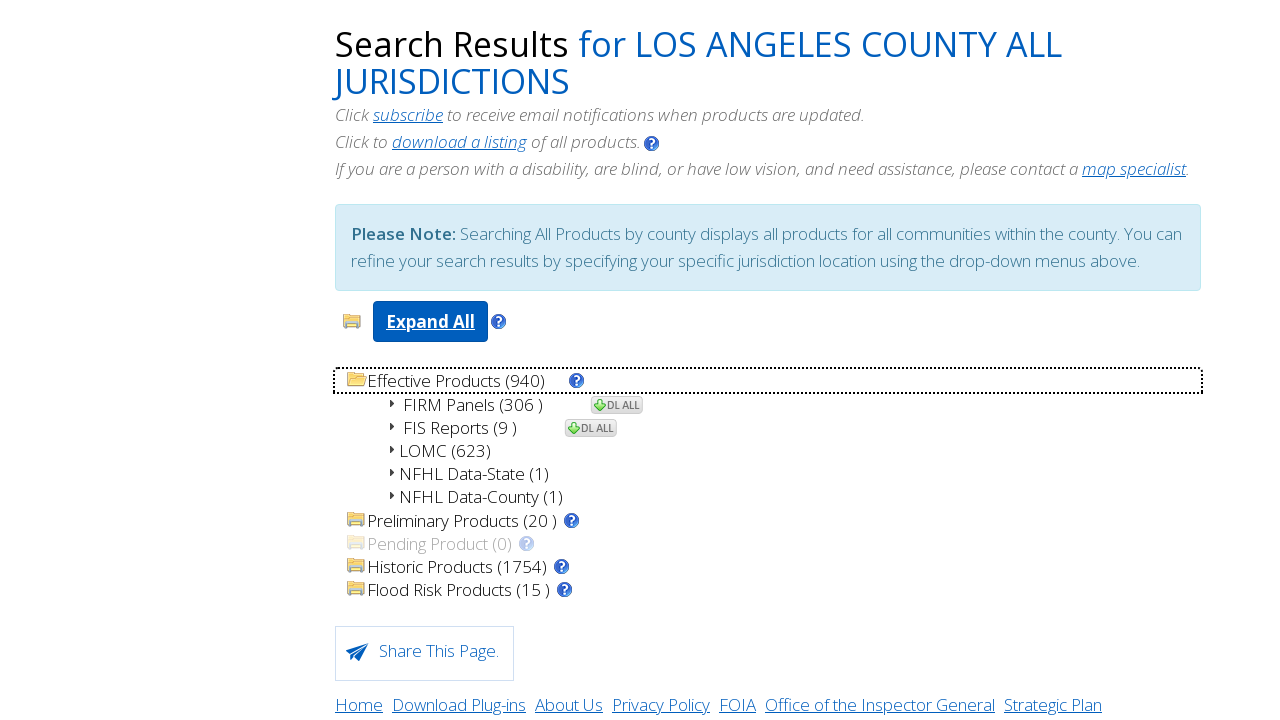

NFHL county root node became visible
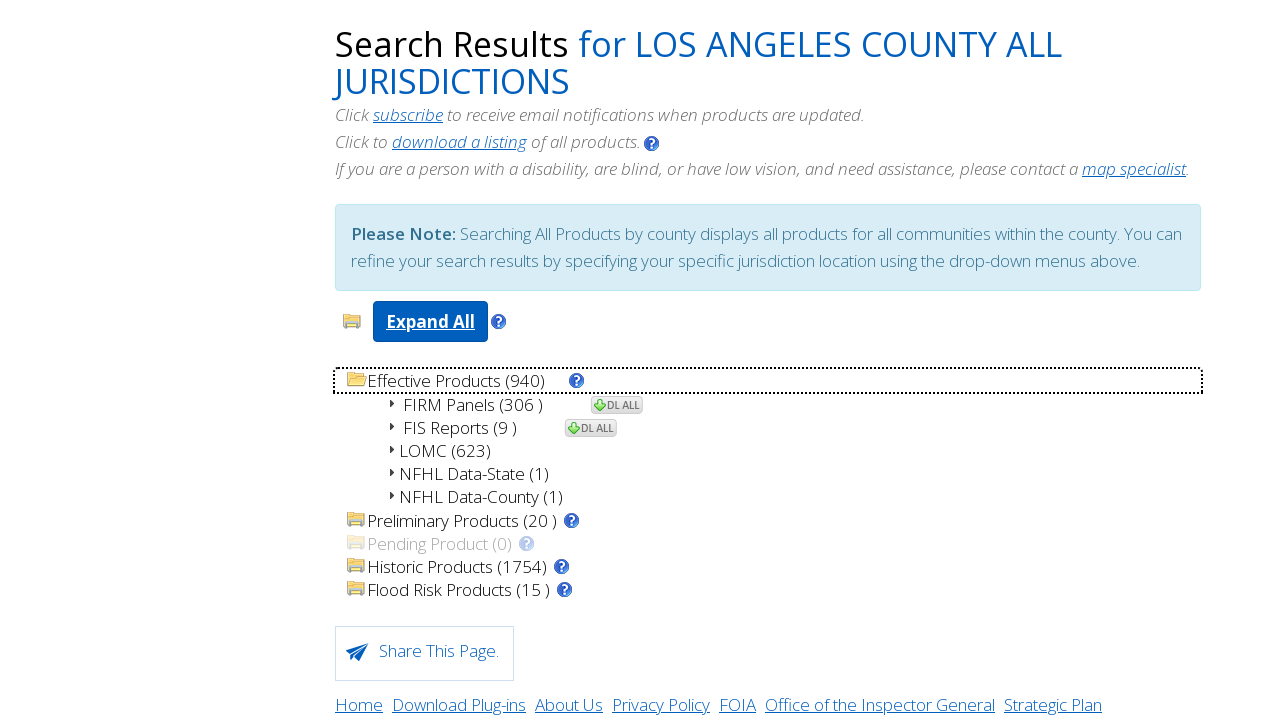

Clicked NFHL county root node to expand at (786, 496) on #eff_nfhl_county_root
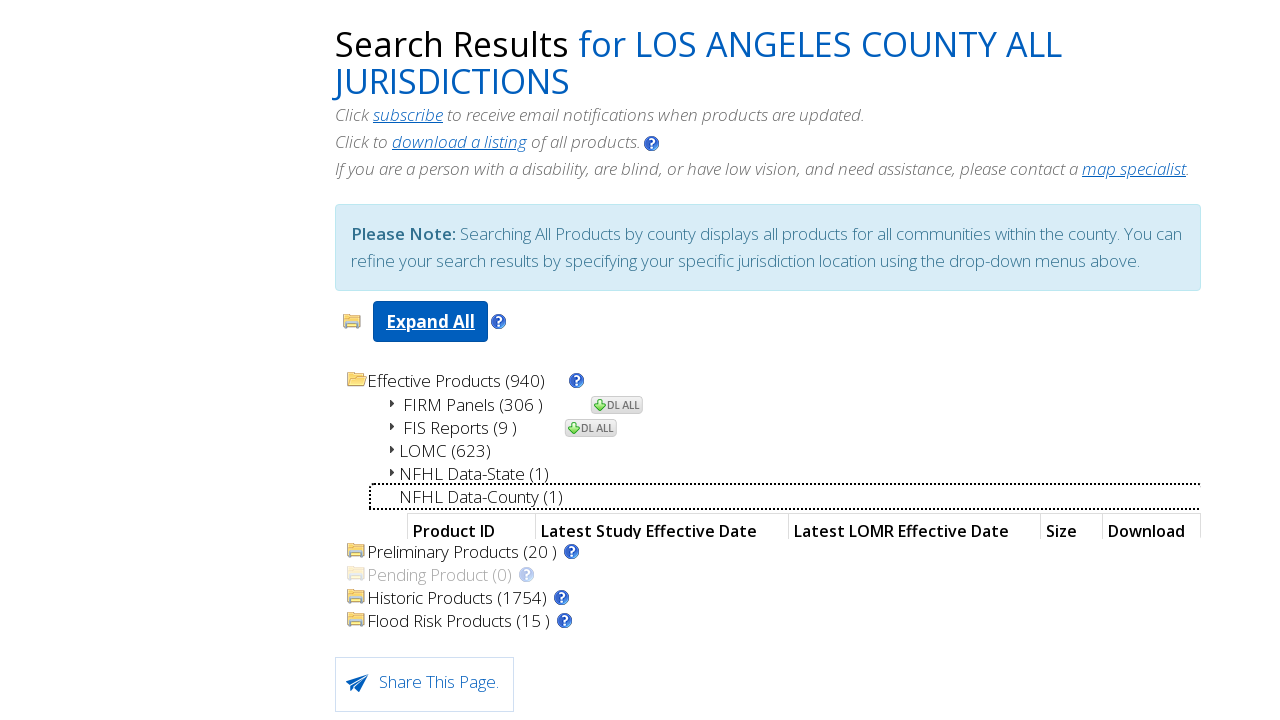

Waited 1500ms for NFHL county root node to expand
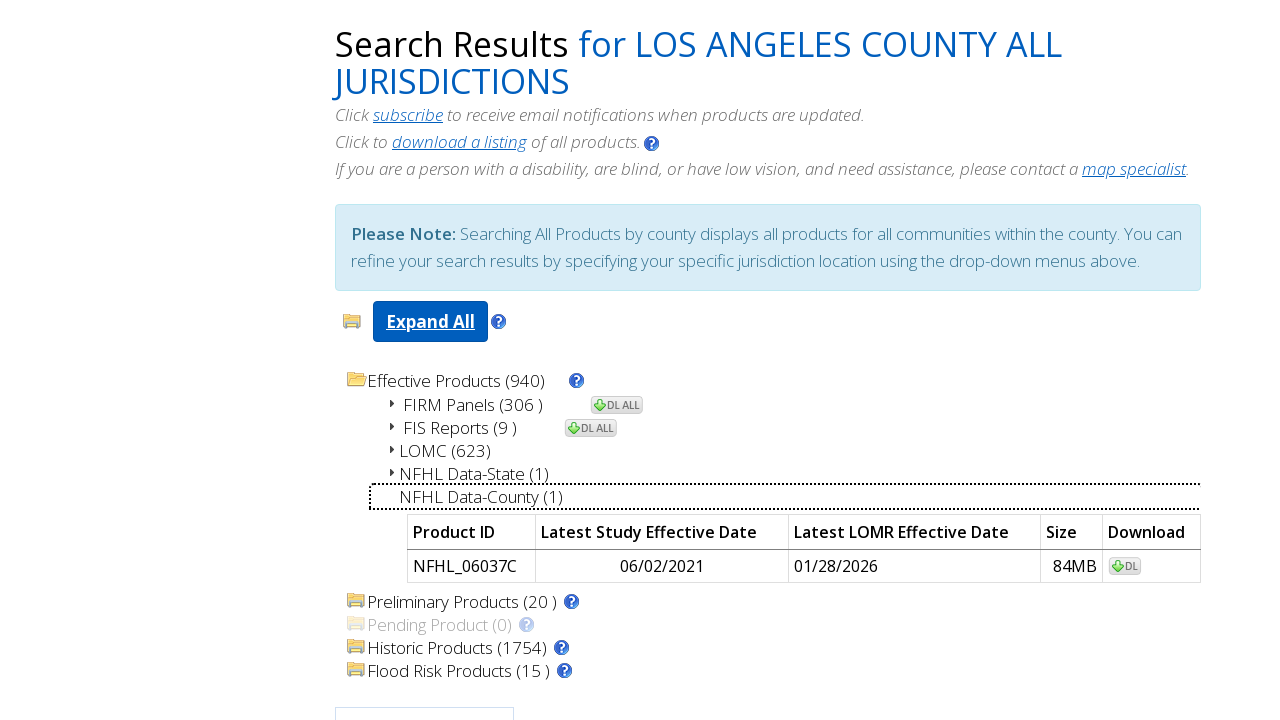

NFHL county list became visible showing available flood hazard data
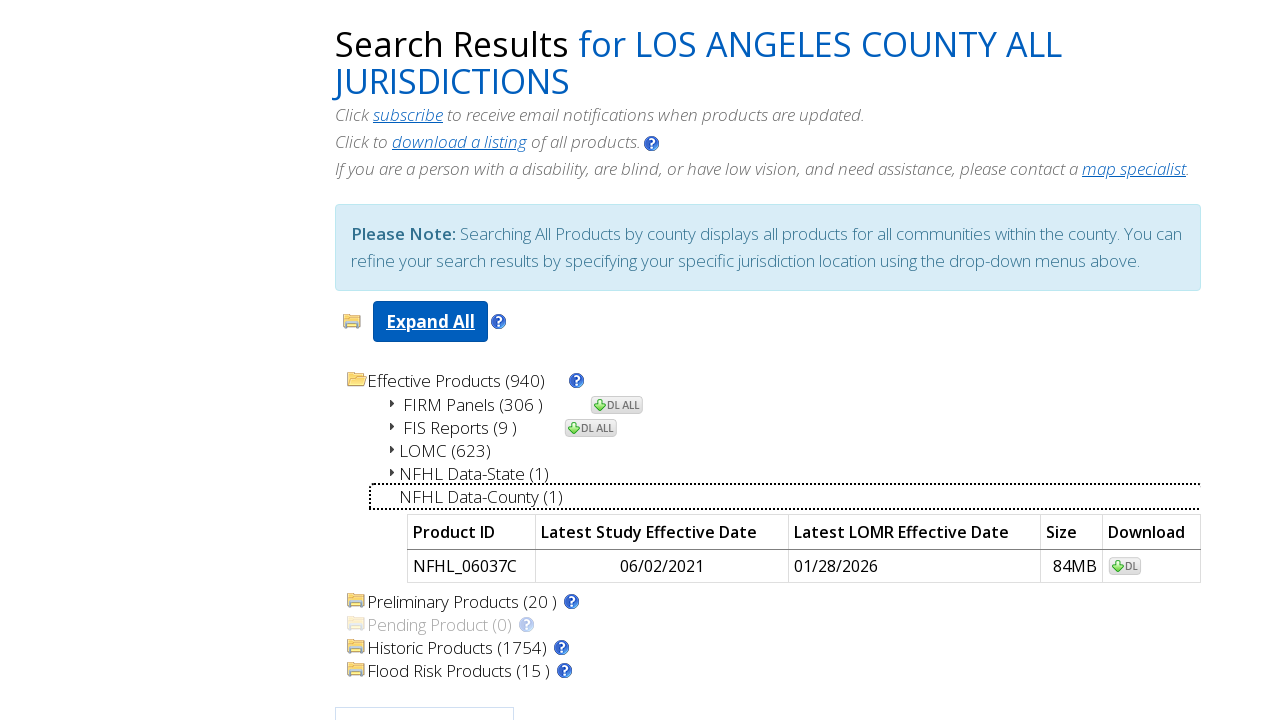

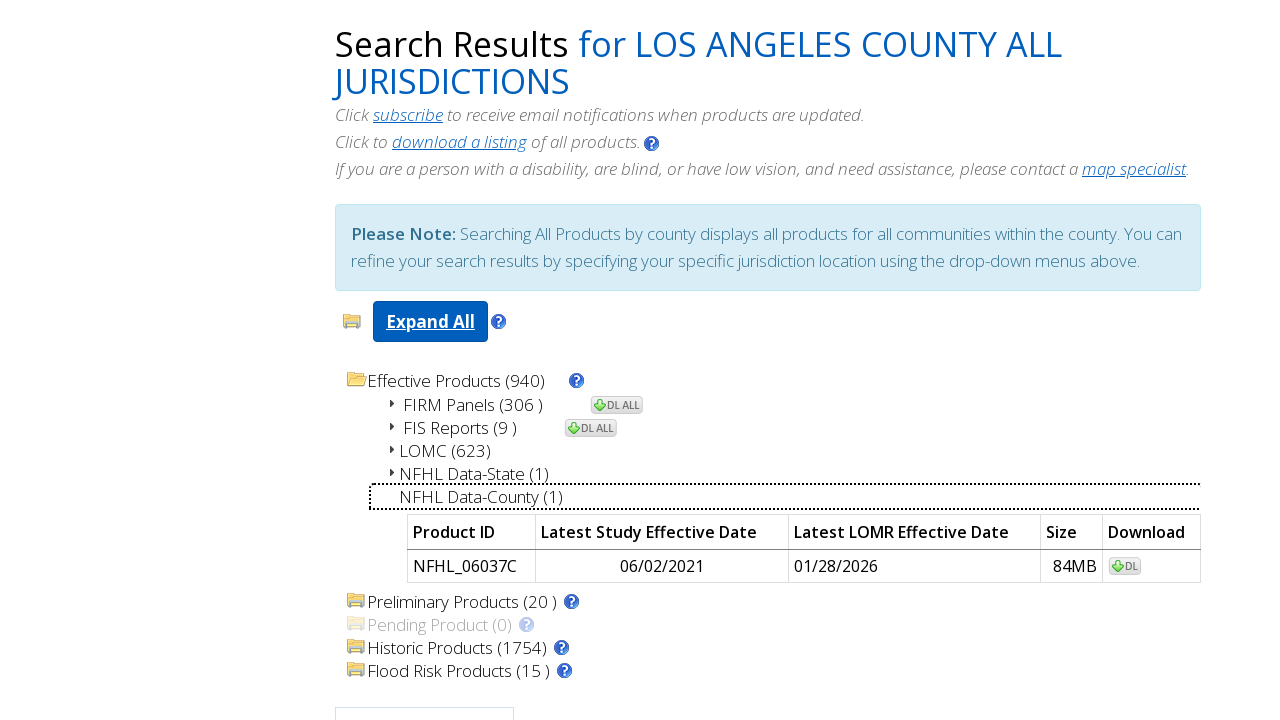